Tests that the Clear completed button is hidden when there are no completed items.

Starting URL: https://demo.playwright.dev/todomvc

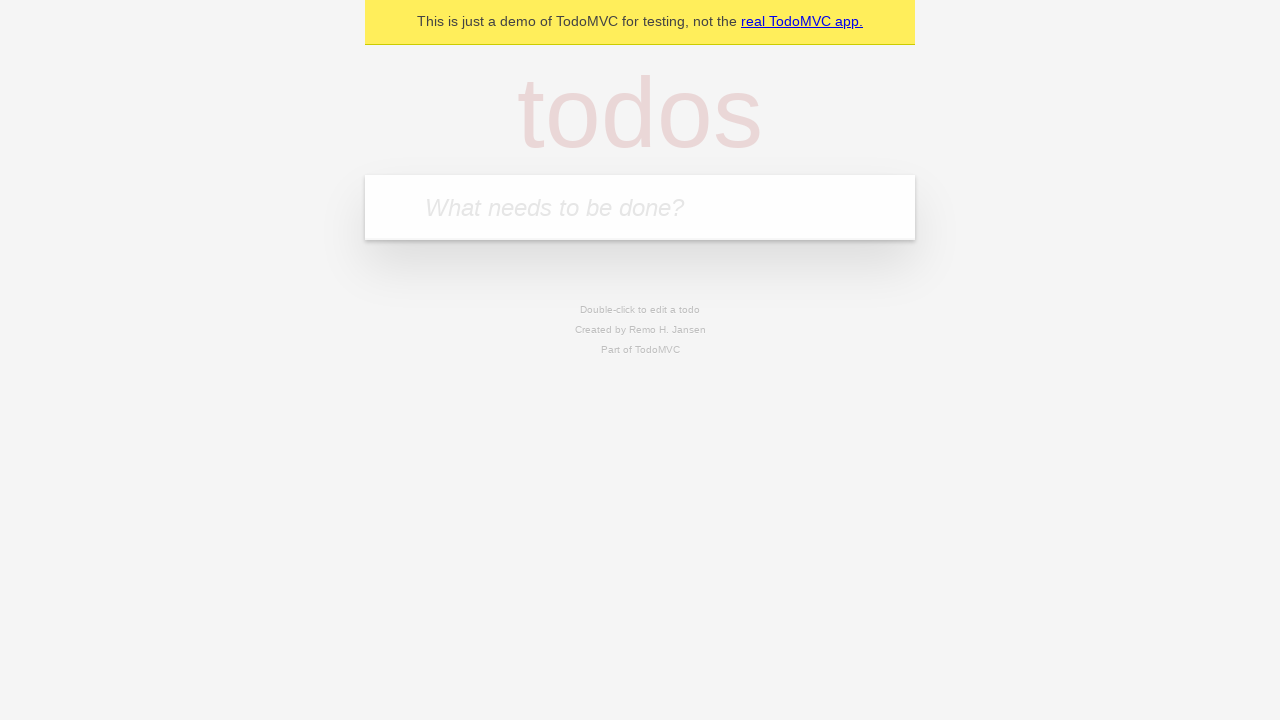

Filled todo input with 'buy some cheese' on internal:attr=[placeholder="What needs to be done?"i]
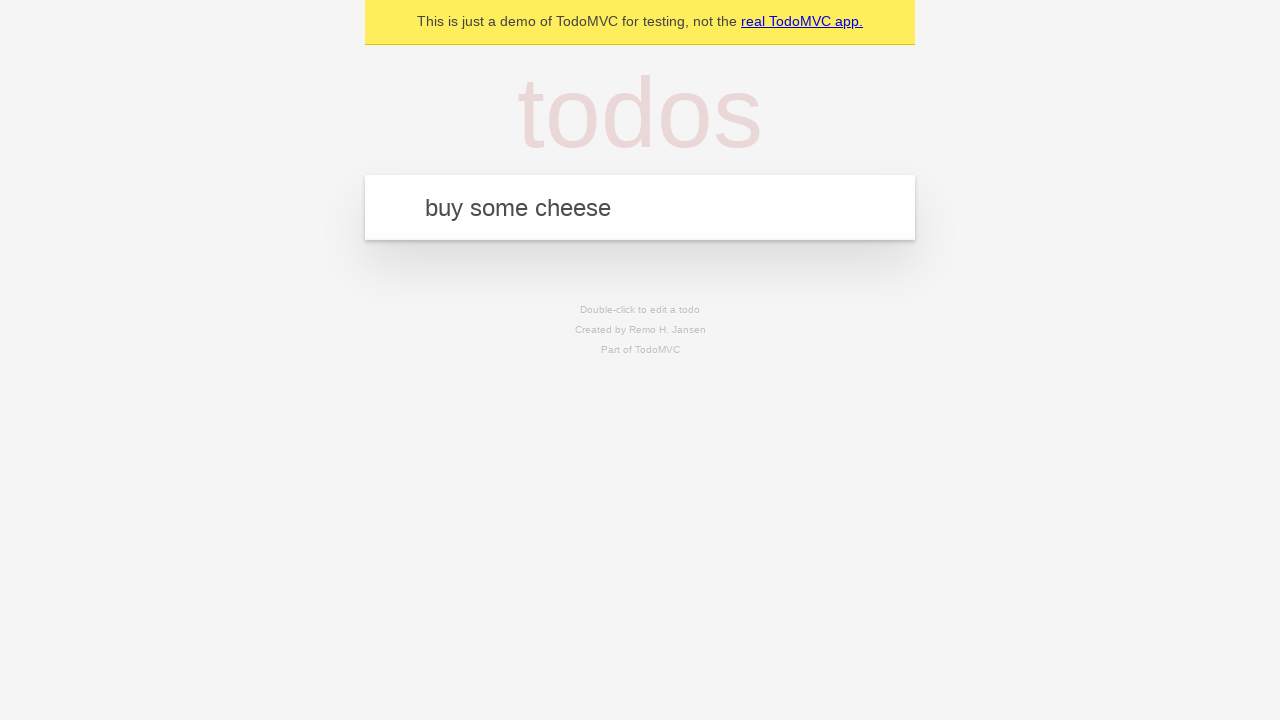

Pressed Enter to add first todo item on internal:attr=[placeholder="What needs to be done?"i]
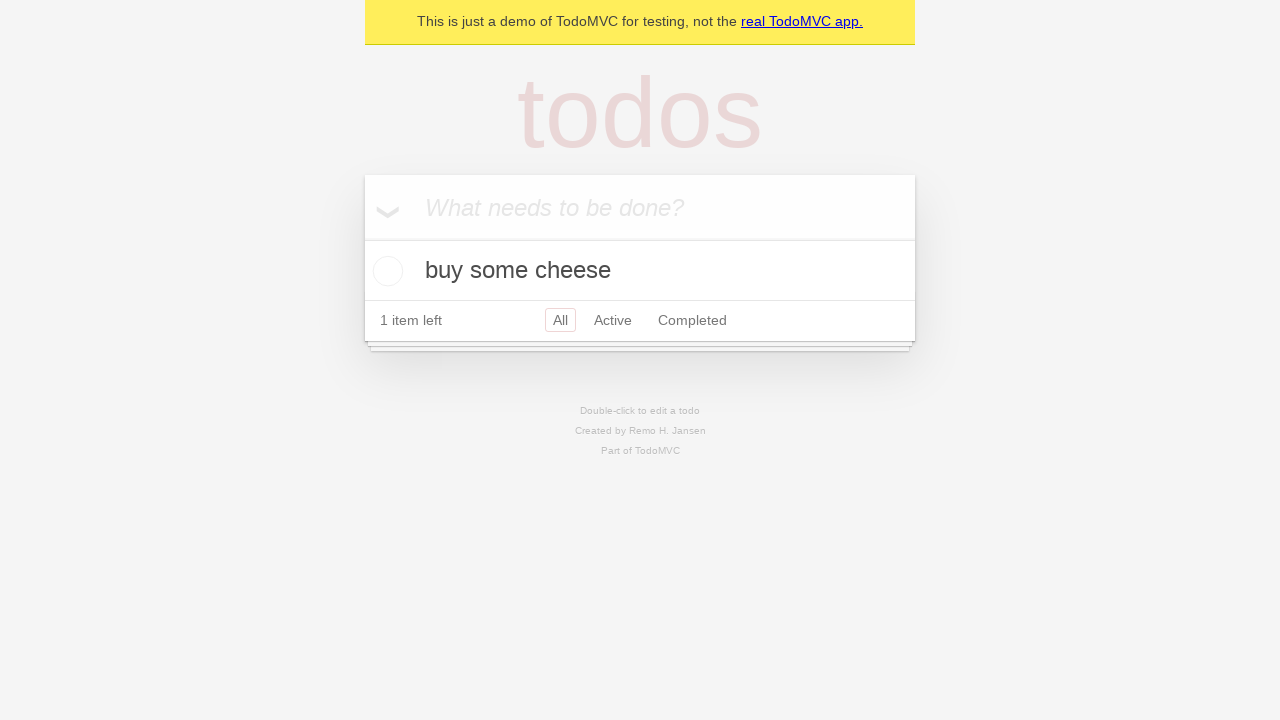

Filled todo input with 'feed the cat' on internal:attr=[placeholder="What needs to be done?"i]
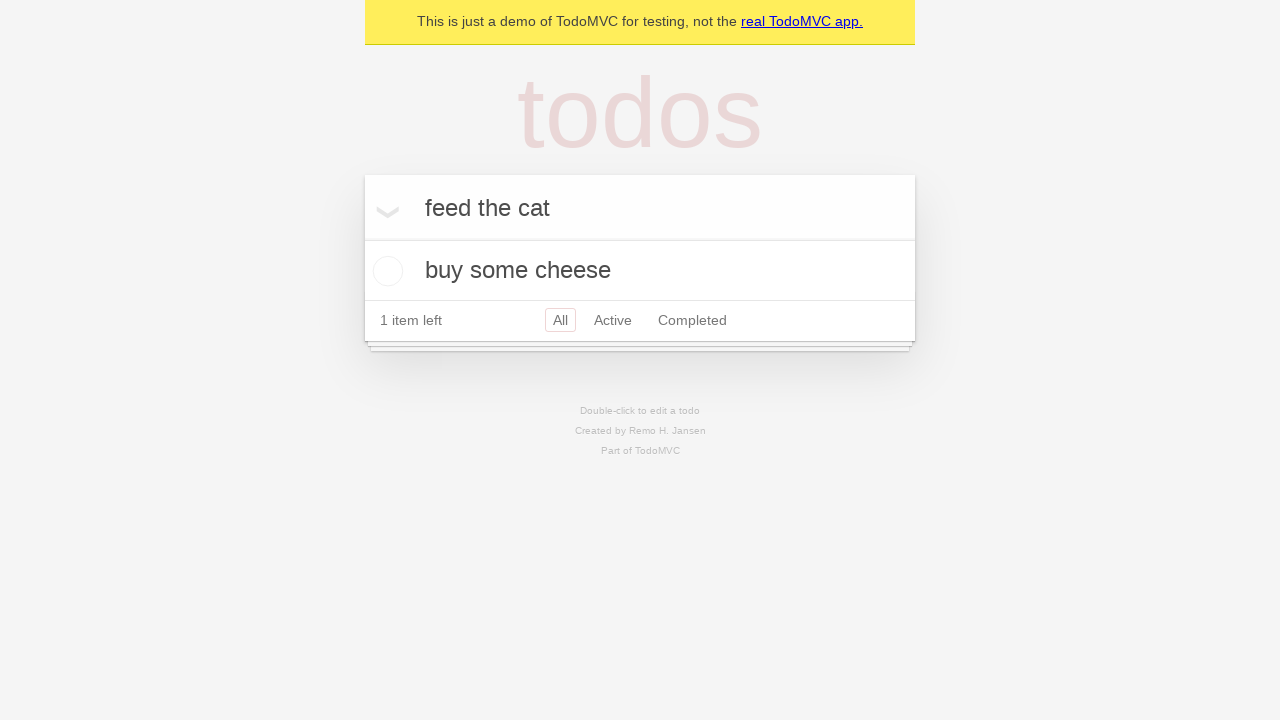

Pressed Enter to add second todo item on internal:attr=[placeholder="What needs to be done?"i]
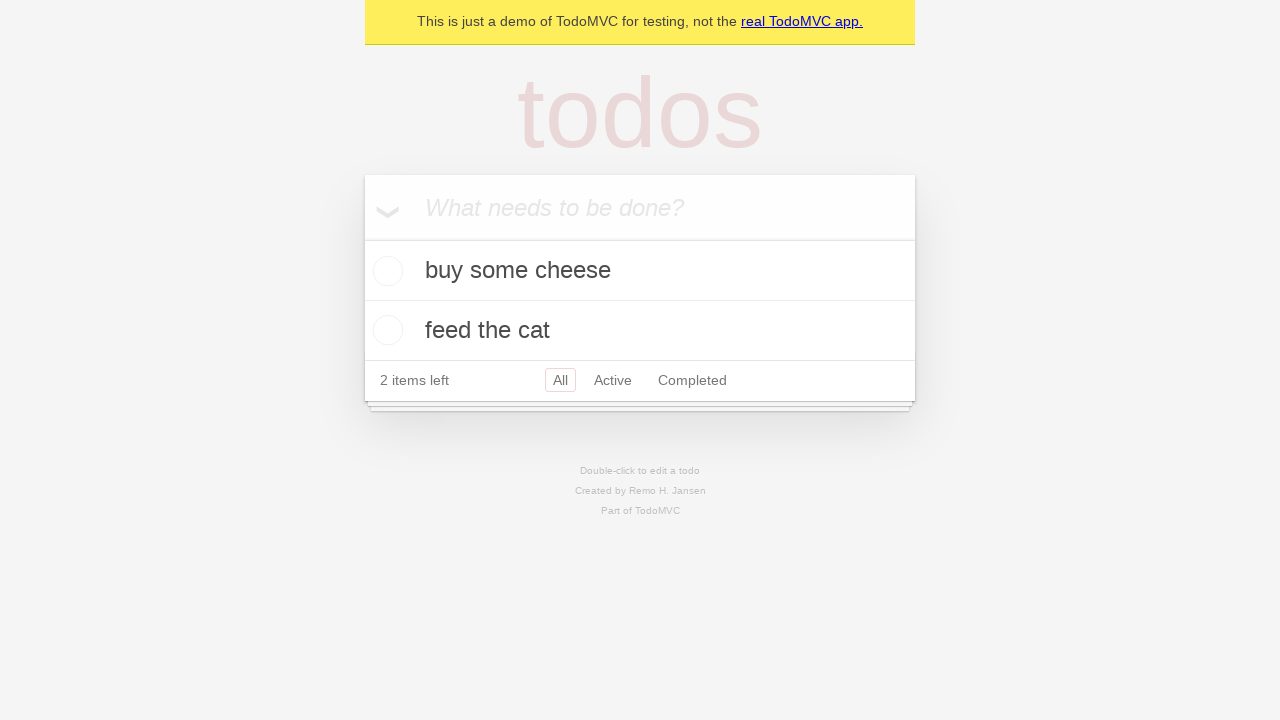

Filled todo input with 'book a doctors appointment' on internal:attr=[placeholder="What needs to be done?"i]
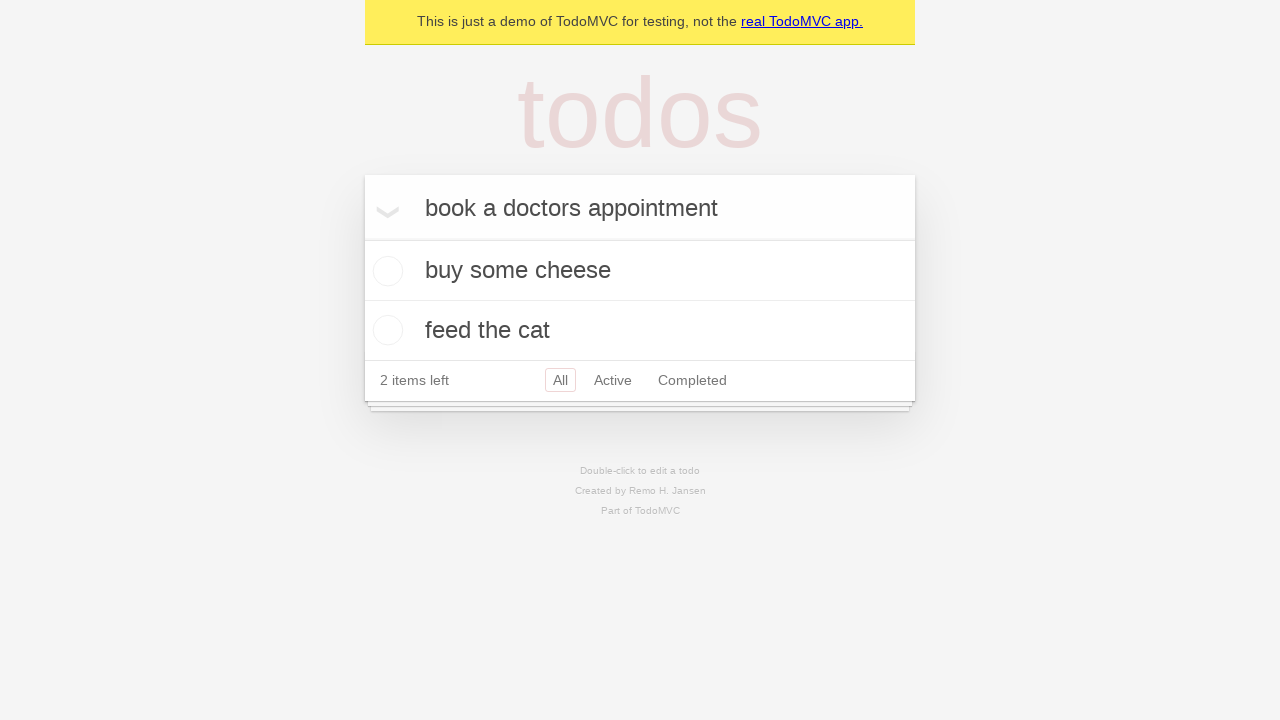

Pressed Enter to add third todo item on internal:attr=[placeholder="What needs to be done?"i]
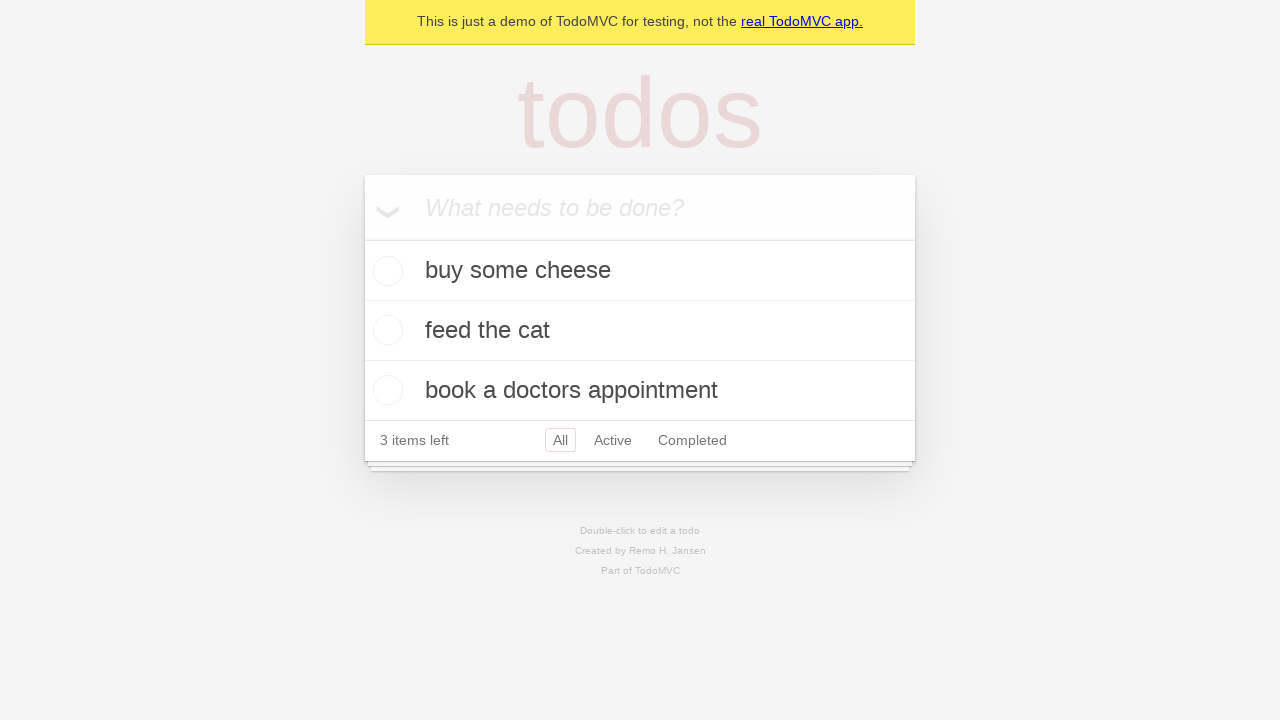

Checked the first todo item as completed at (385, 271) on .todo-list li .toggle >> nth=0
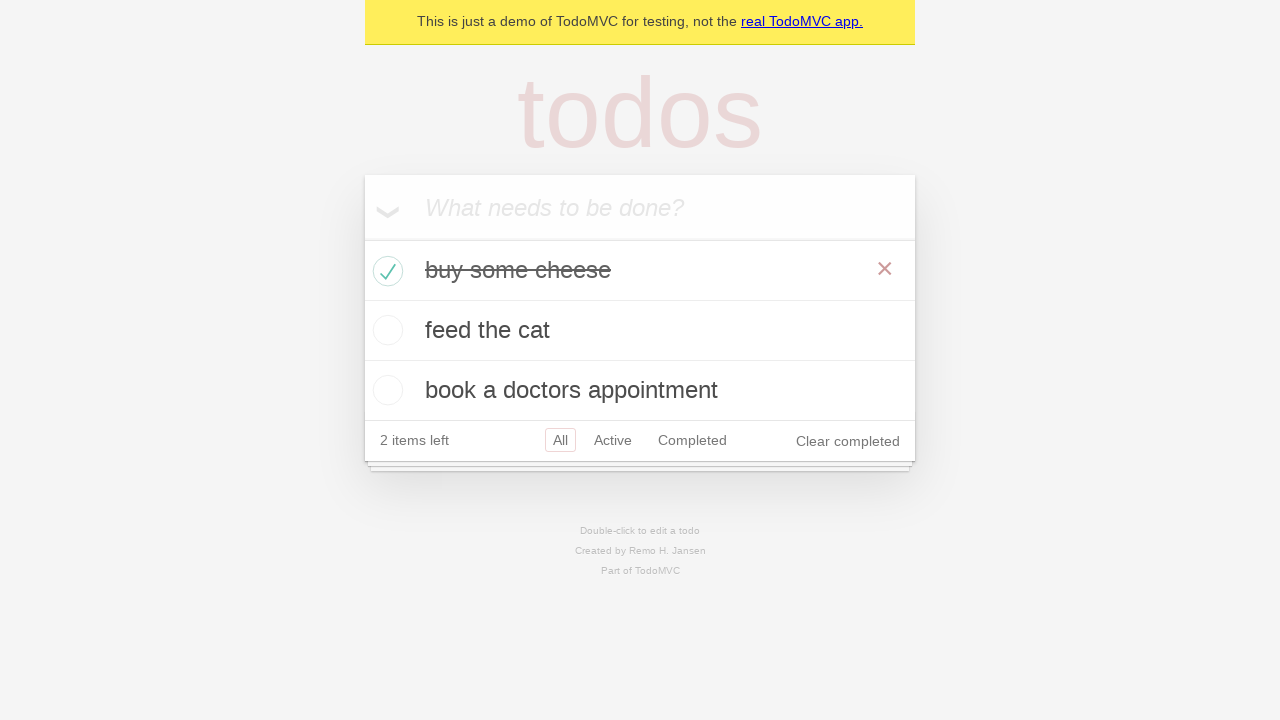

Clicked 'Clear completed' button to remove completed item at (848, 441) on internal:role=button[name="Clear completed"i]
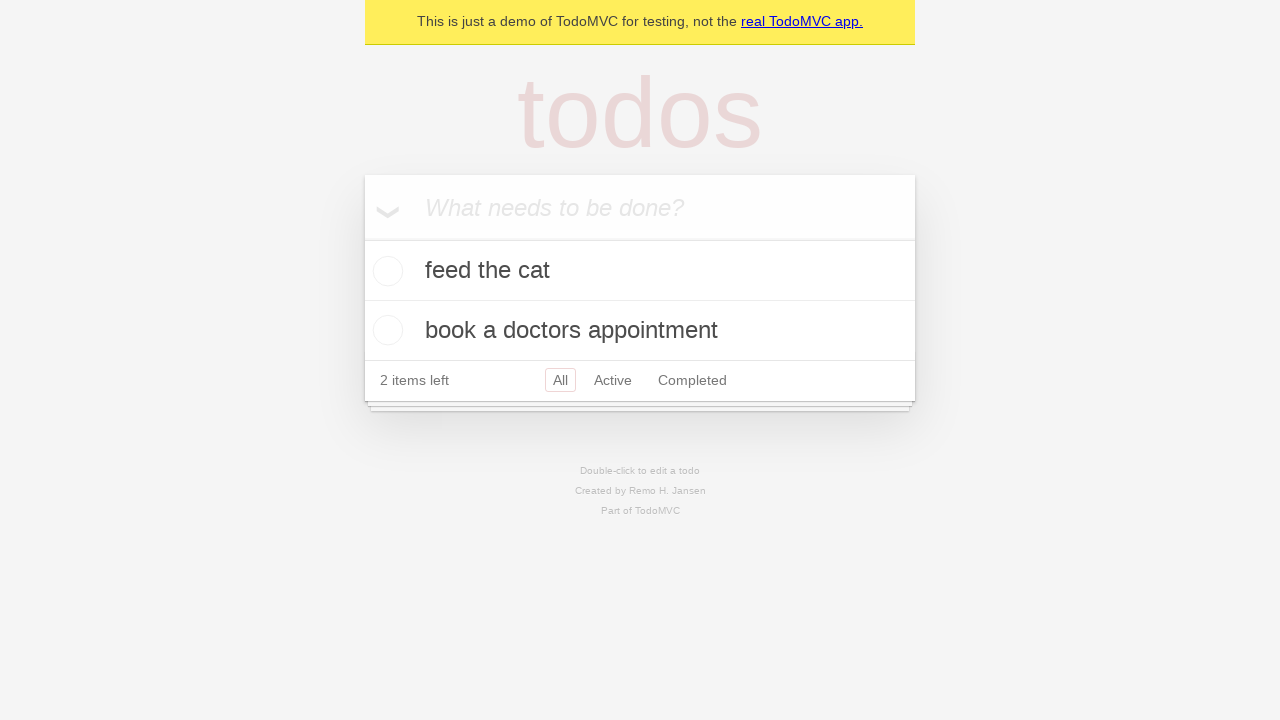

Verified remaining todo items are visible
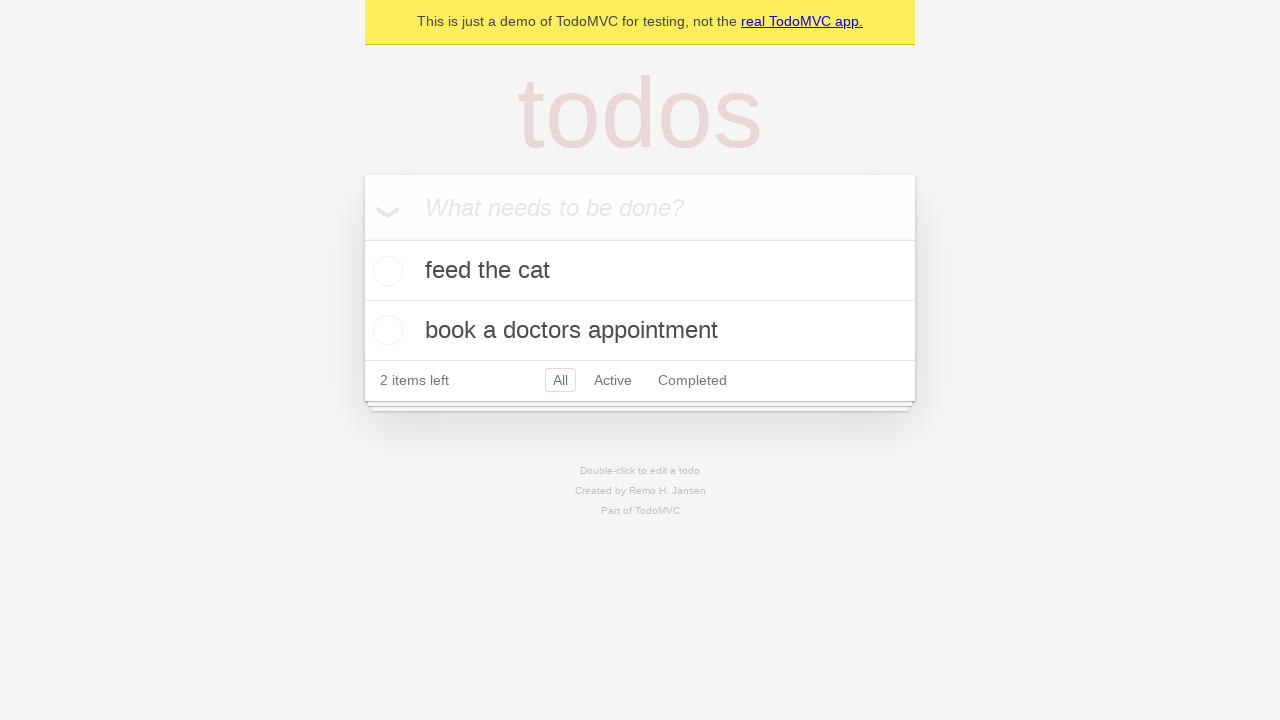

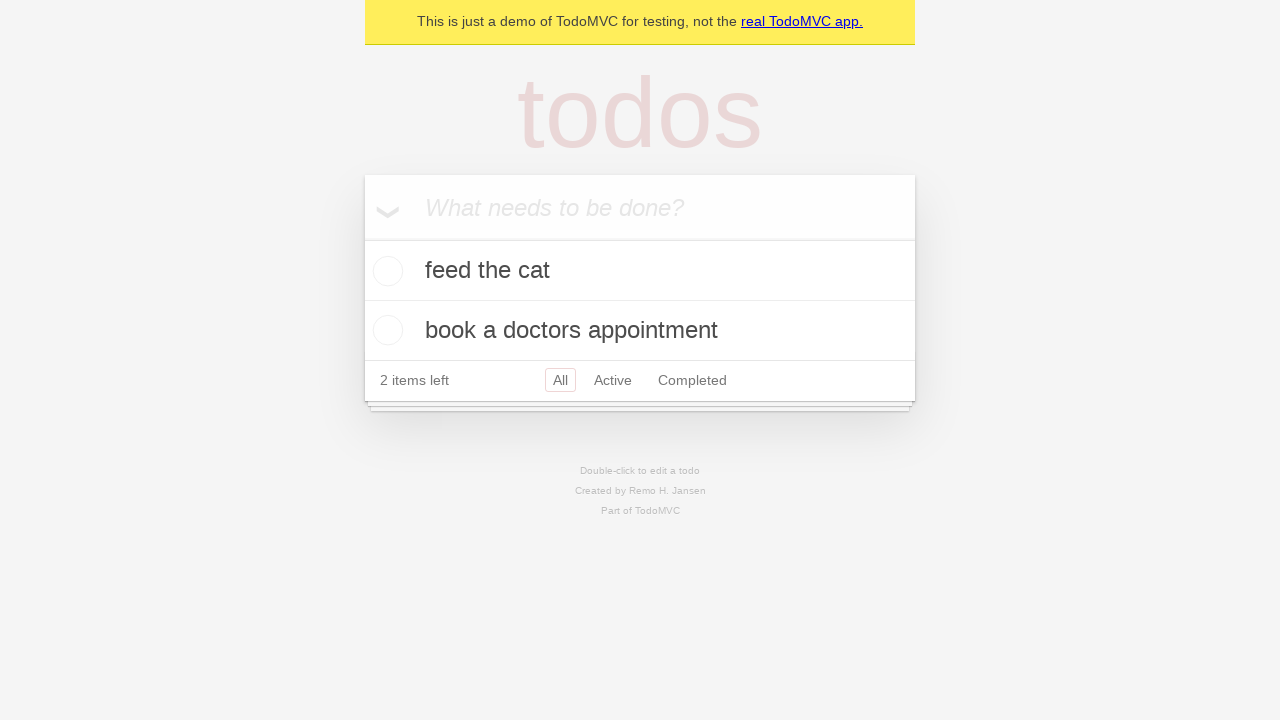